Tests multi-select dropdown to select multiple color options

Starting URL: https://testautomationpractice.blogspot.com/

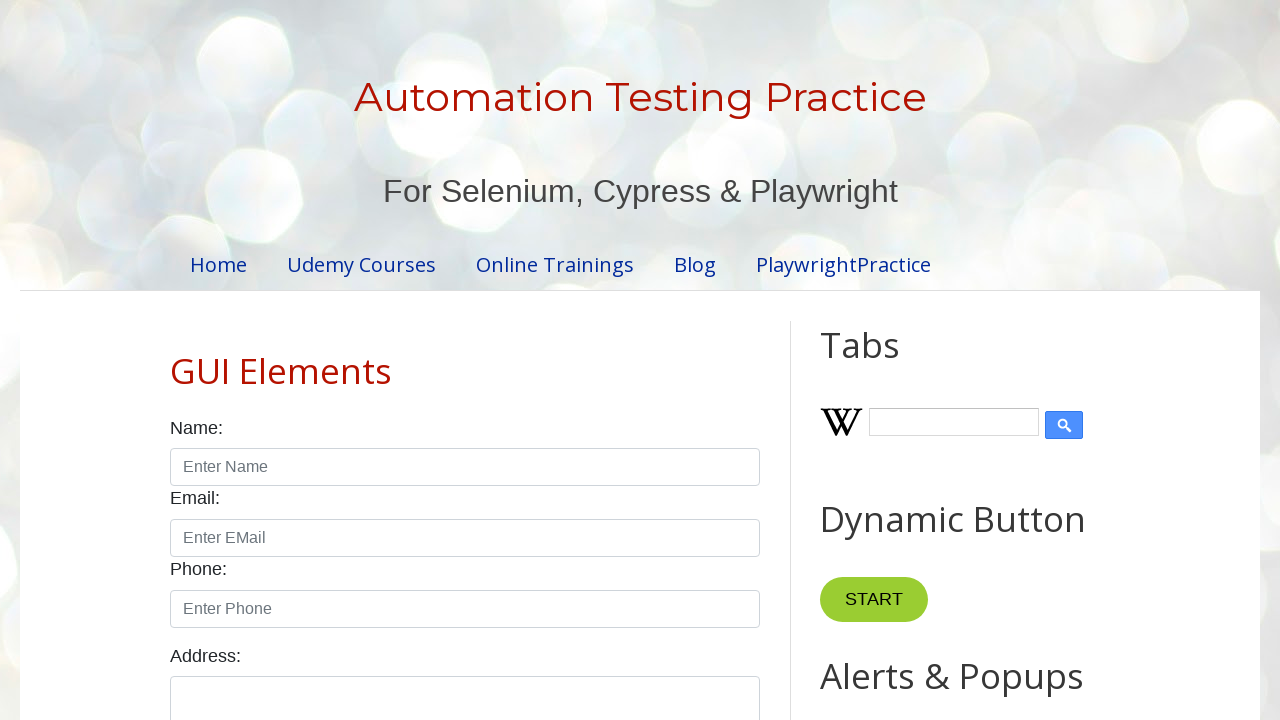

Scrolled colors dropdown into view
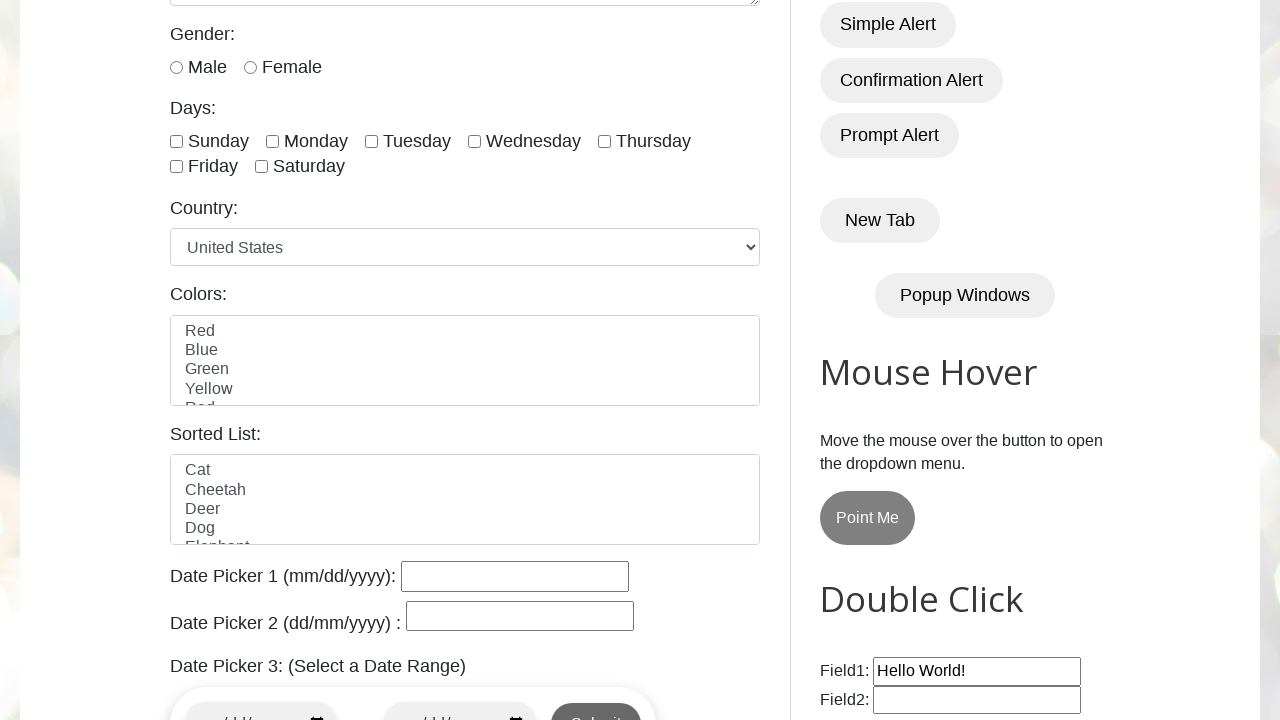

Selected multiple colors (blue, red, yellow) from dropdown on select#colors
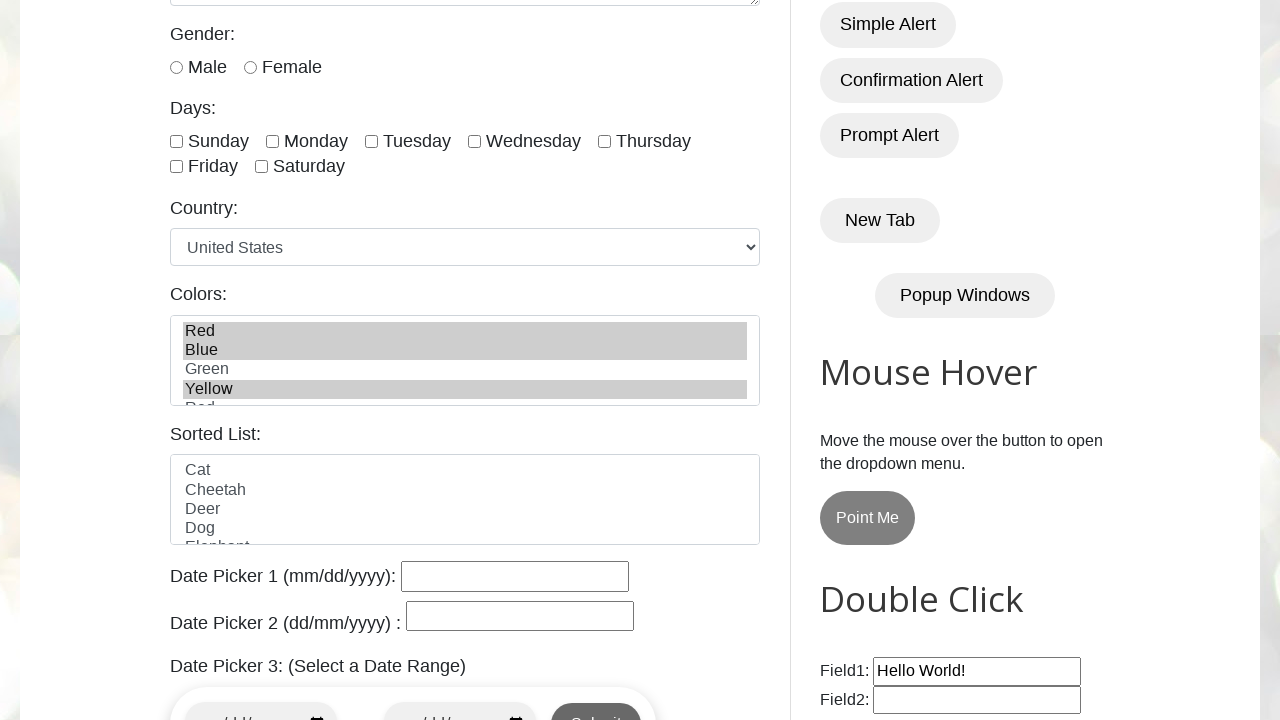

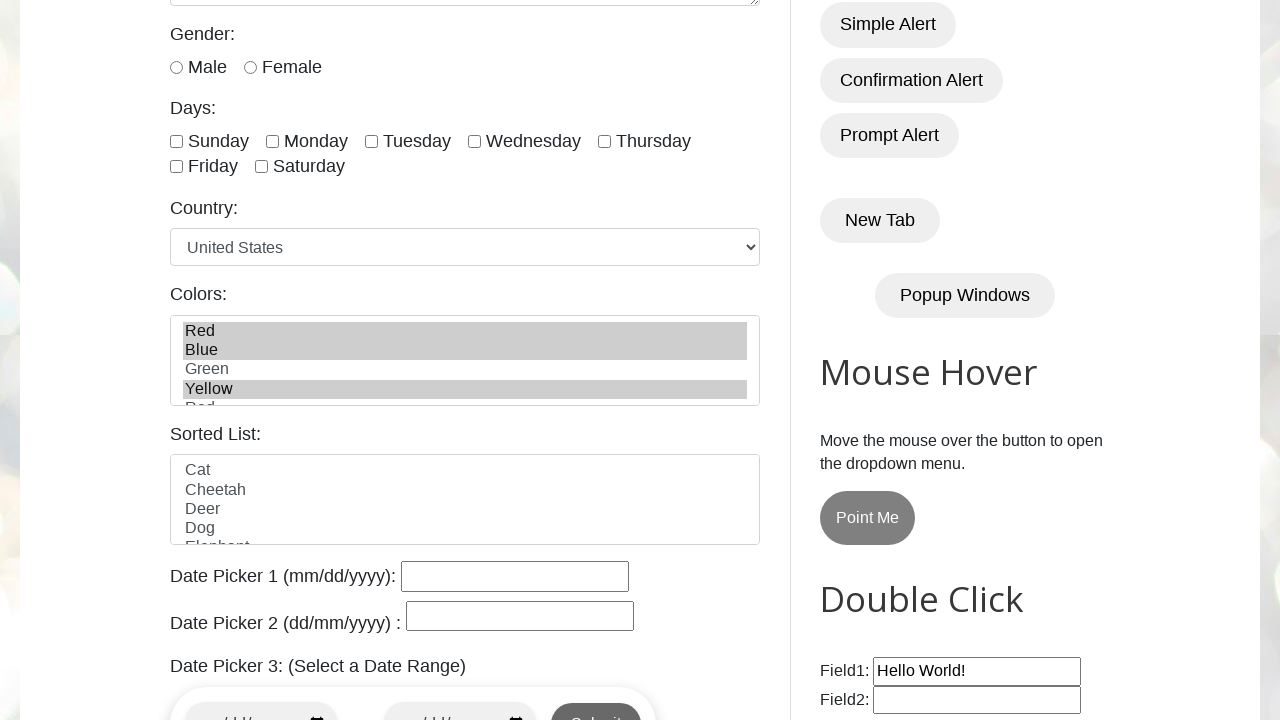